Launches a web page, maximizes the browser window, and verifies the page loads by checking the title is available.

Starting URL: http://way2automation.com/way2auto_jquery/index.php

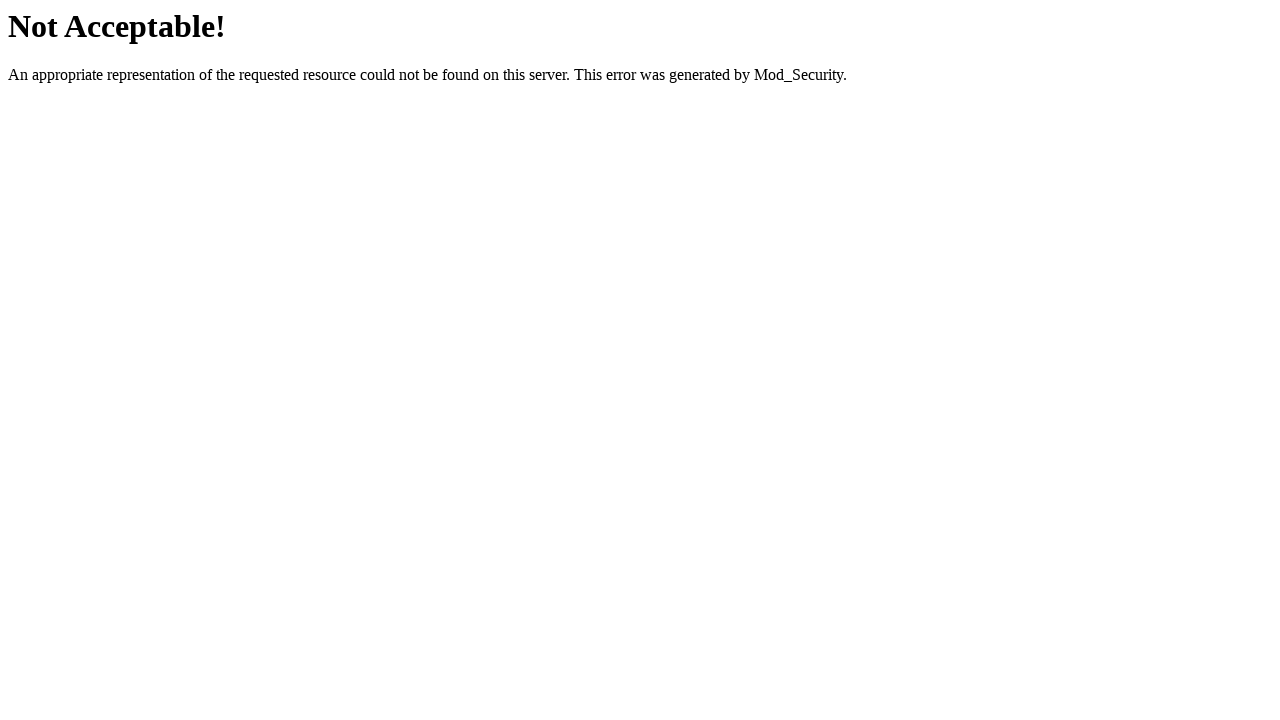

Set viewport size to 1920x1080 to maximize browser window
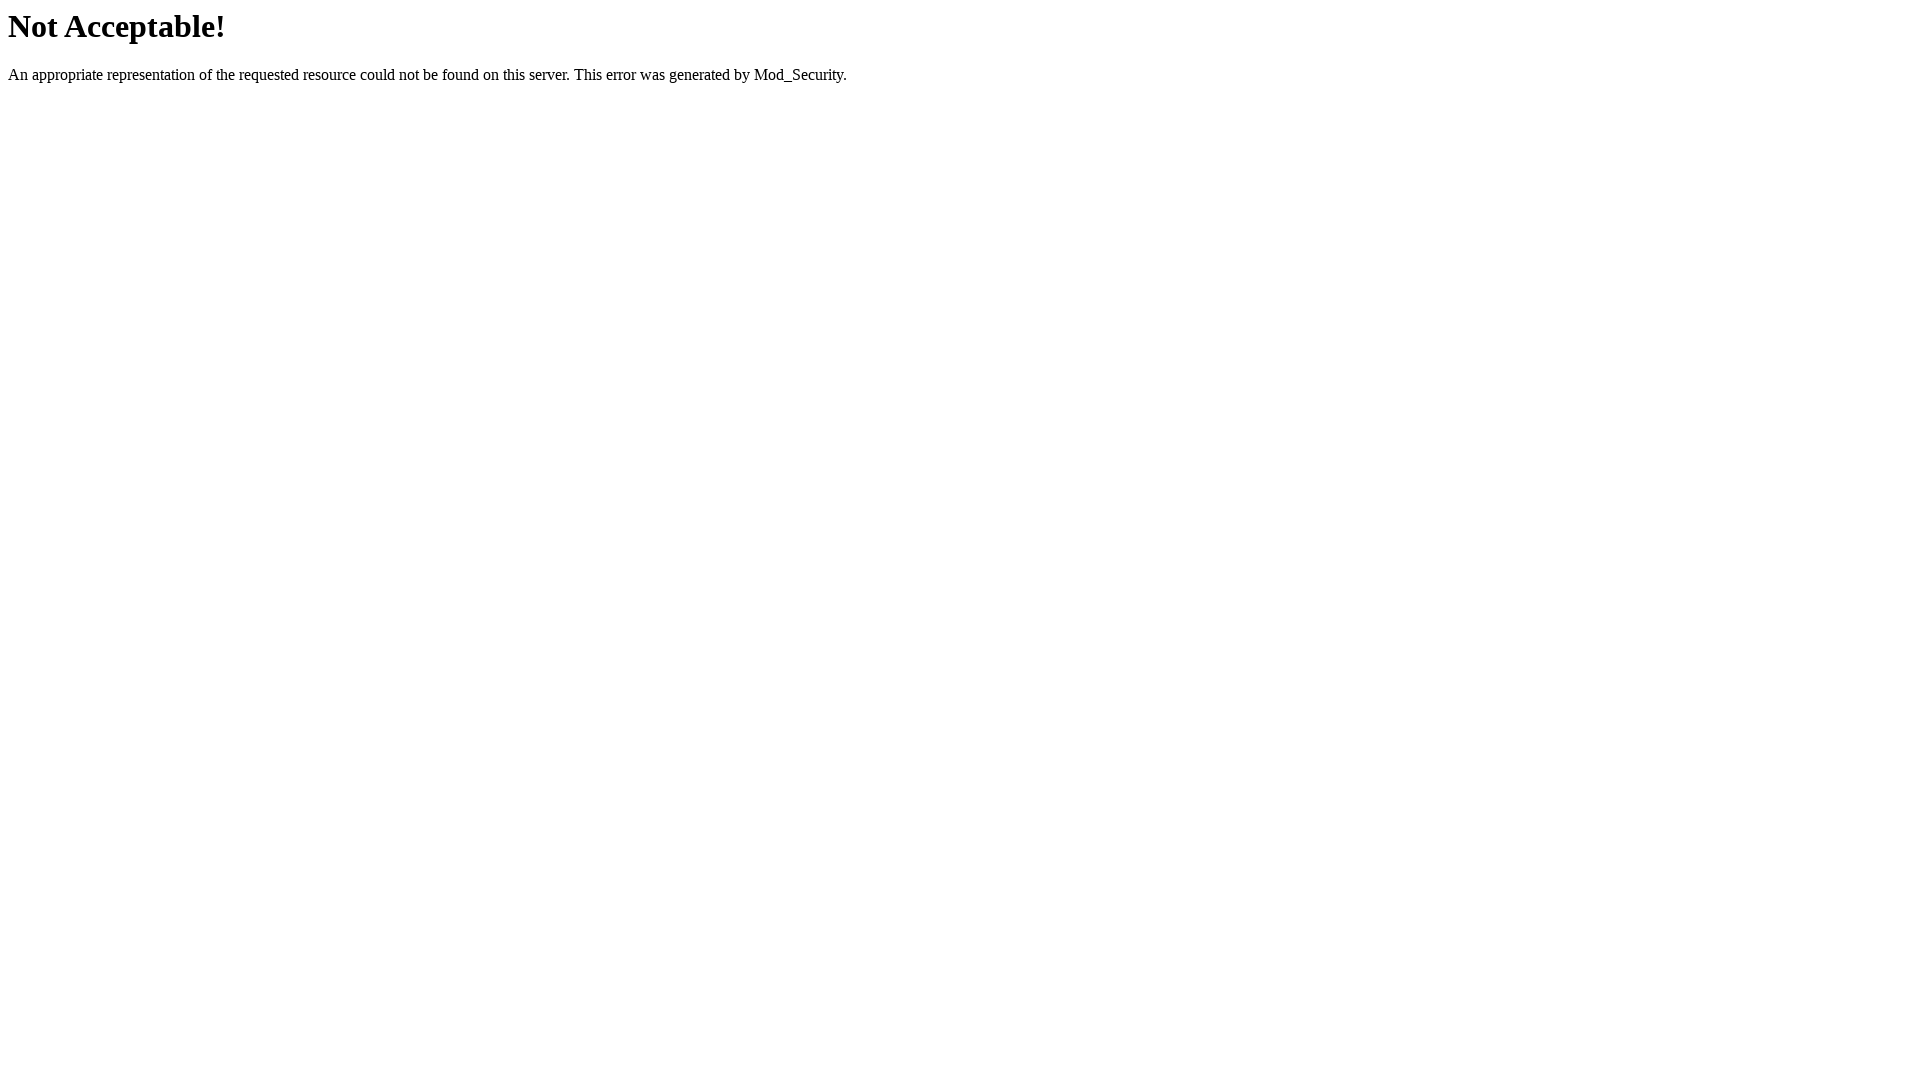

Waited for page DOM to be fully loaded
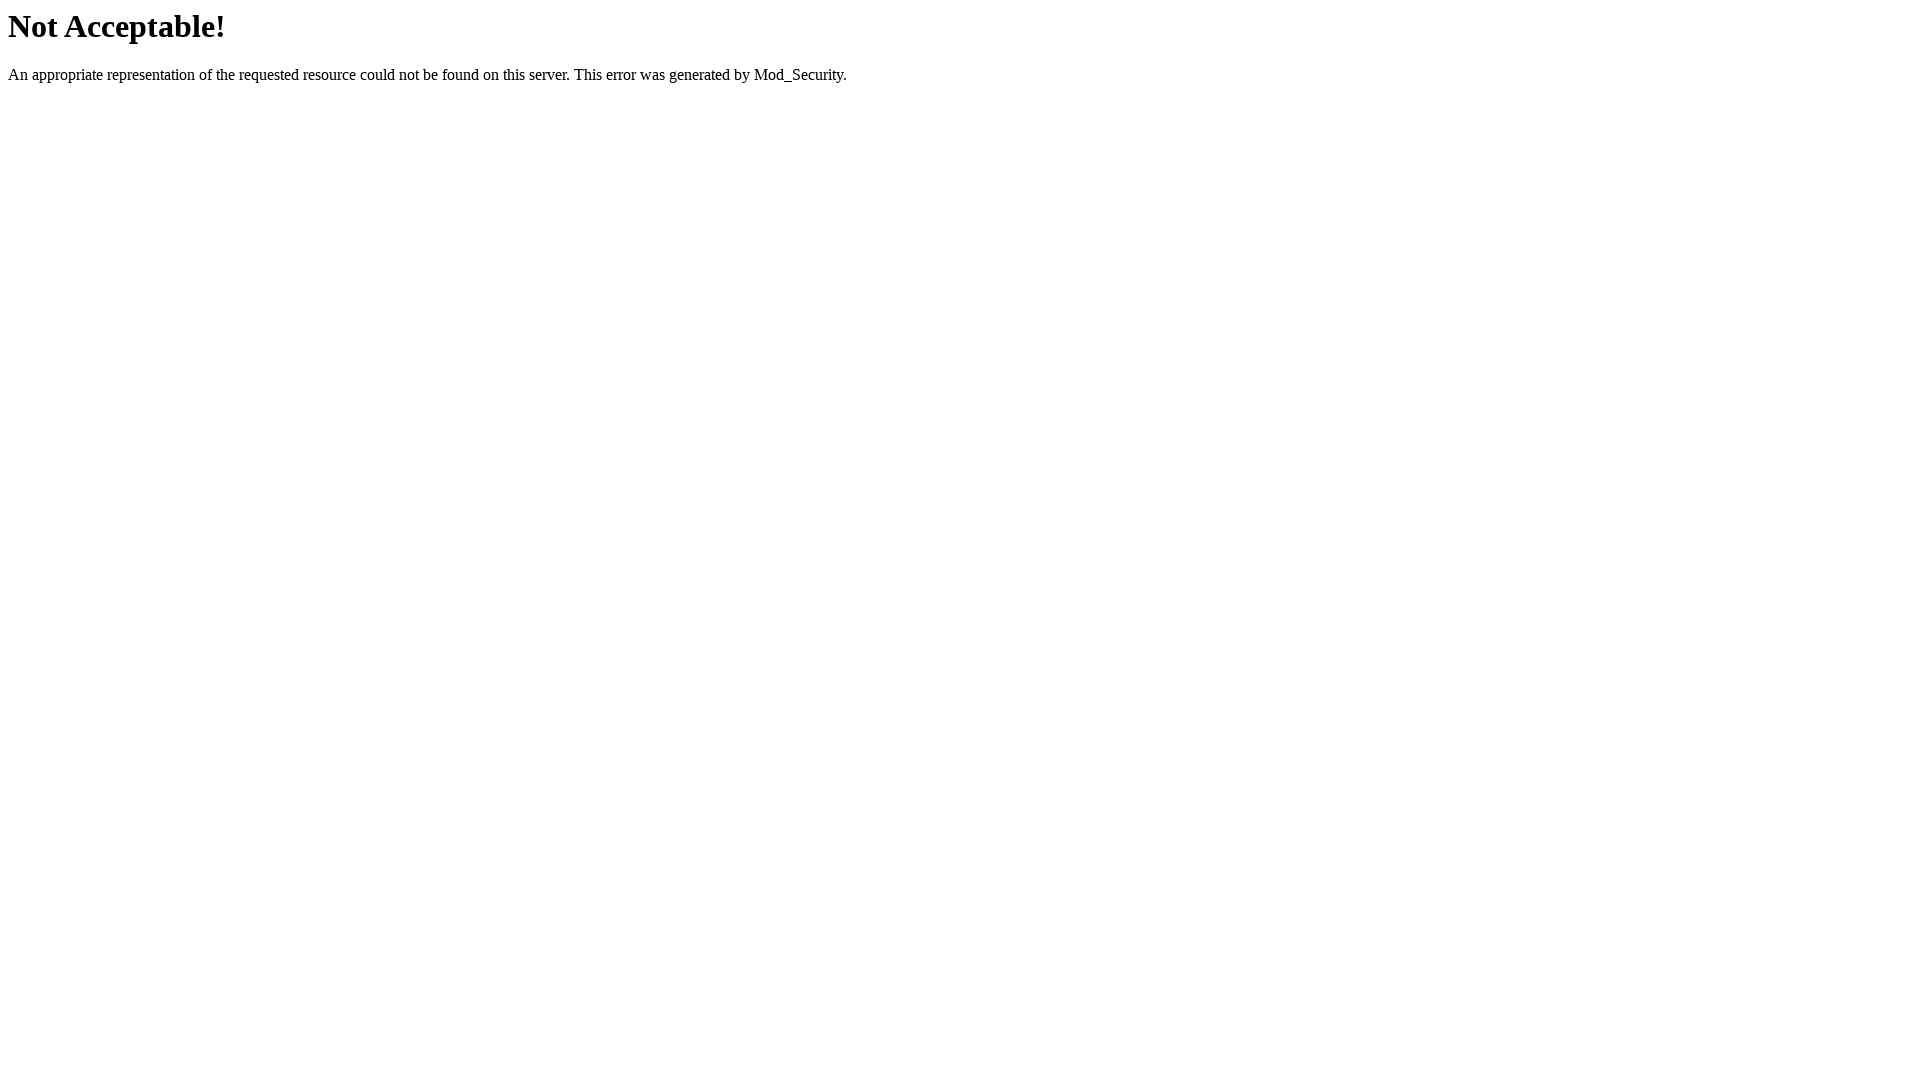

Retrieved page title: 'Not Acceptable!'
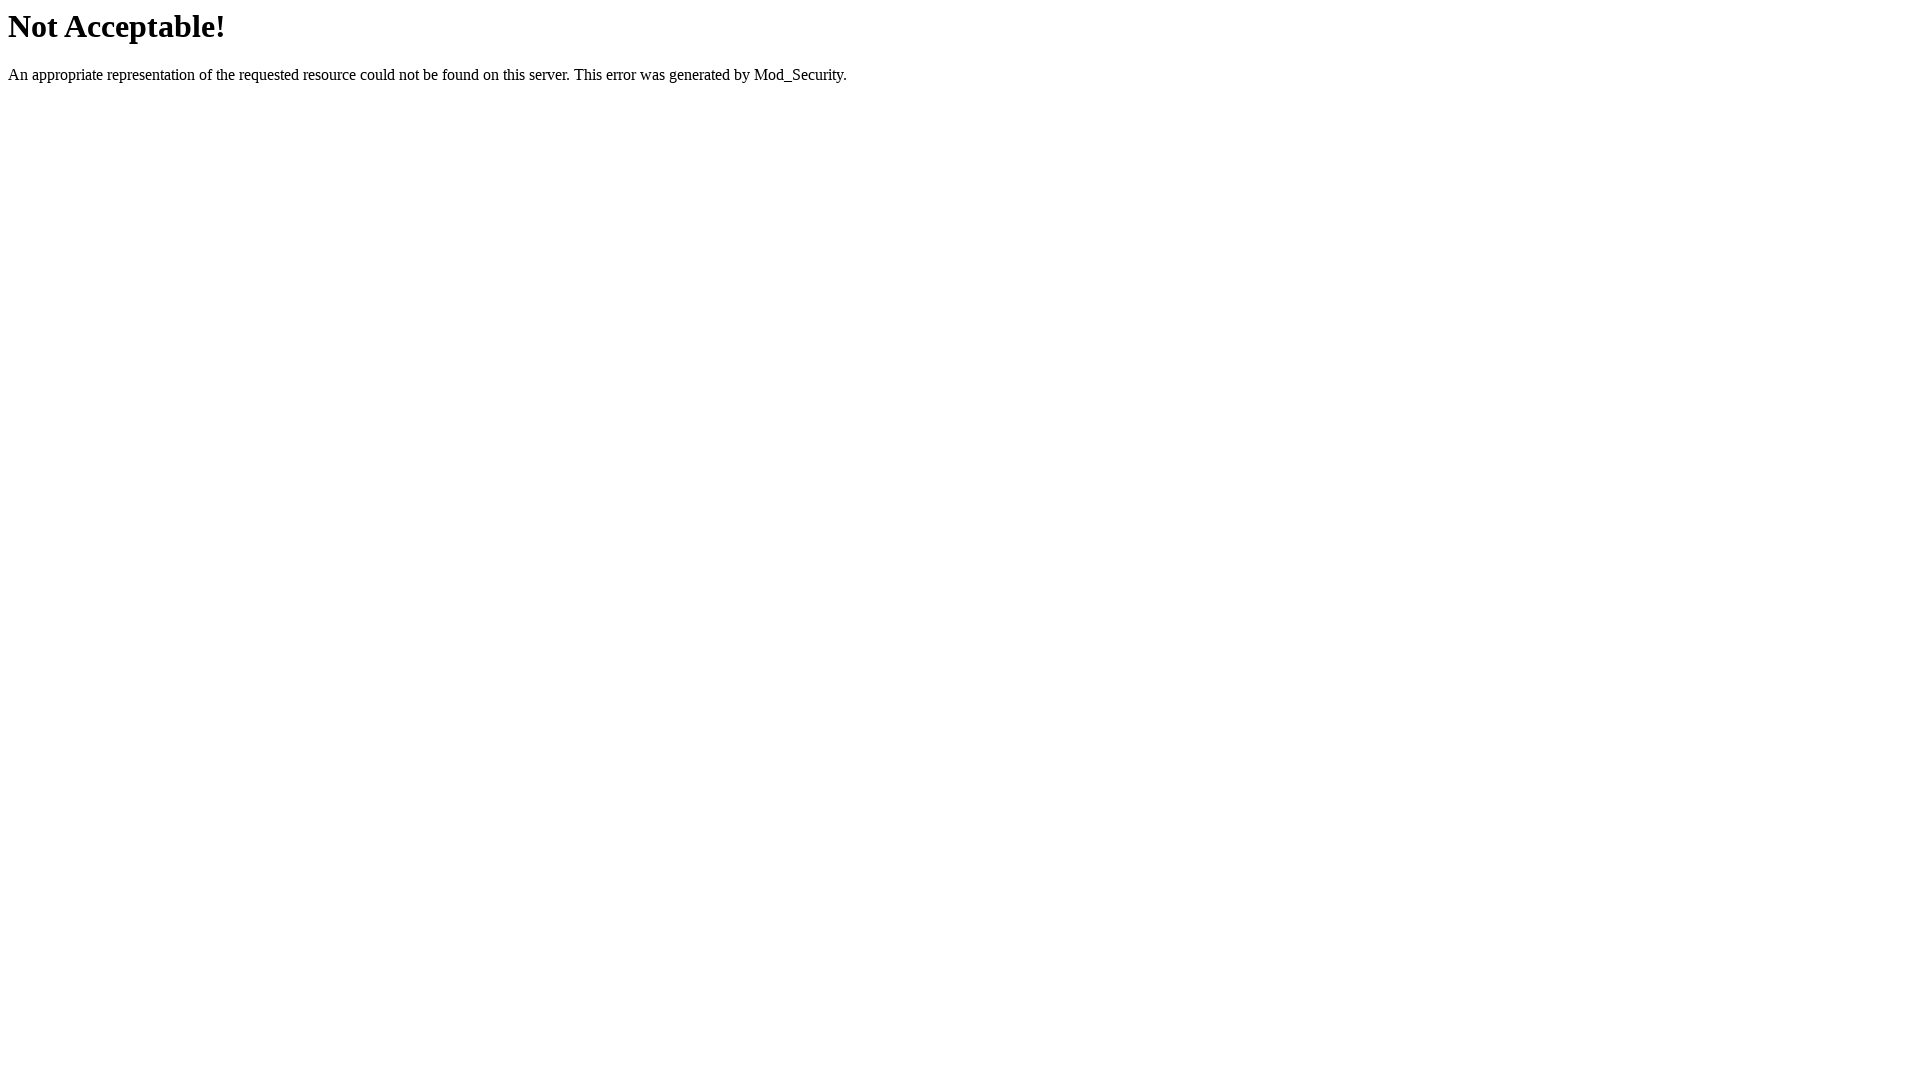

Verified page title is not empty
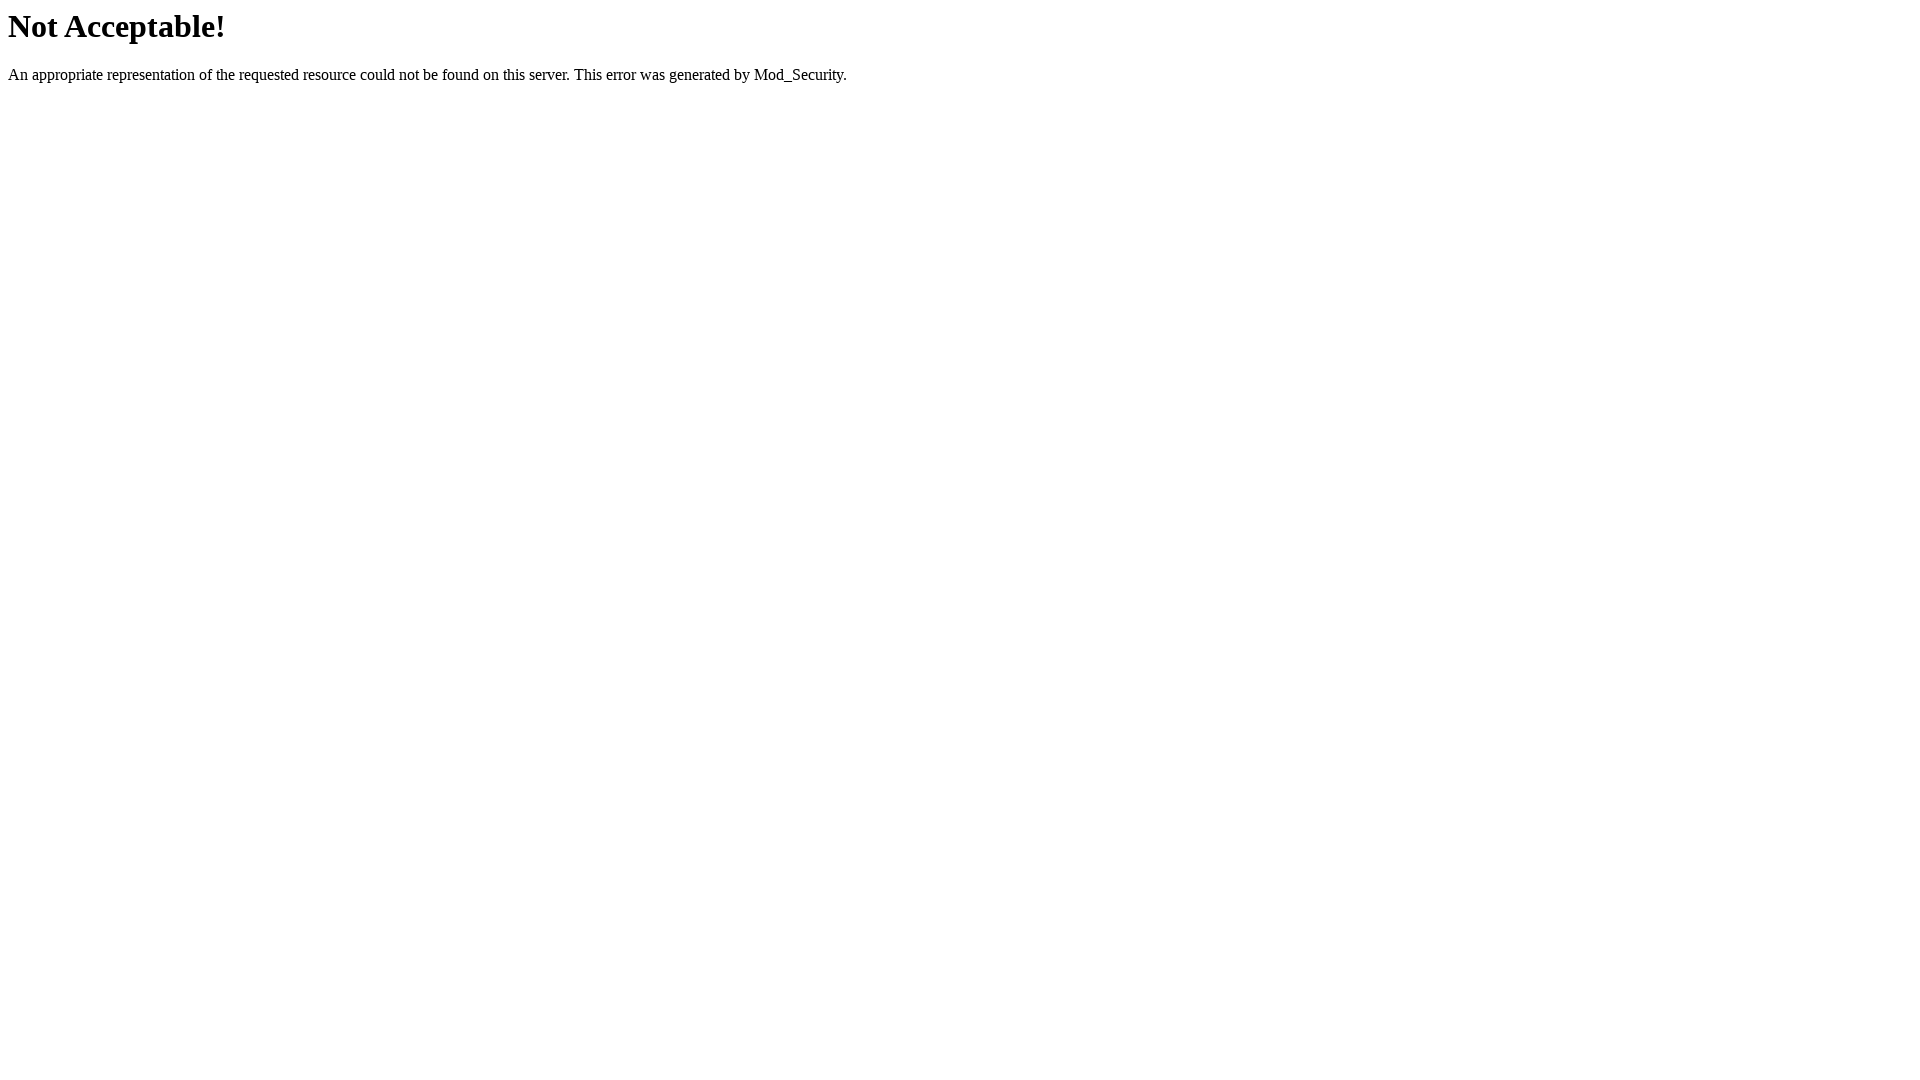

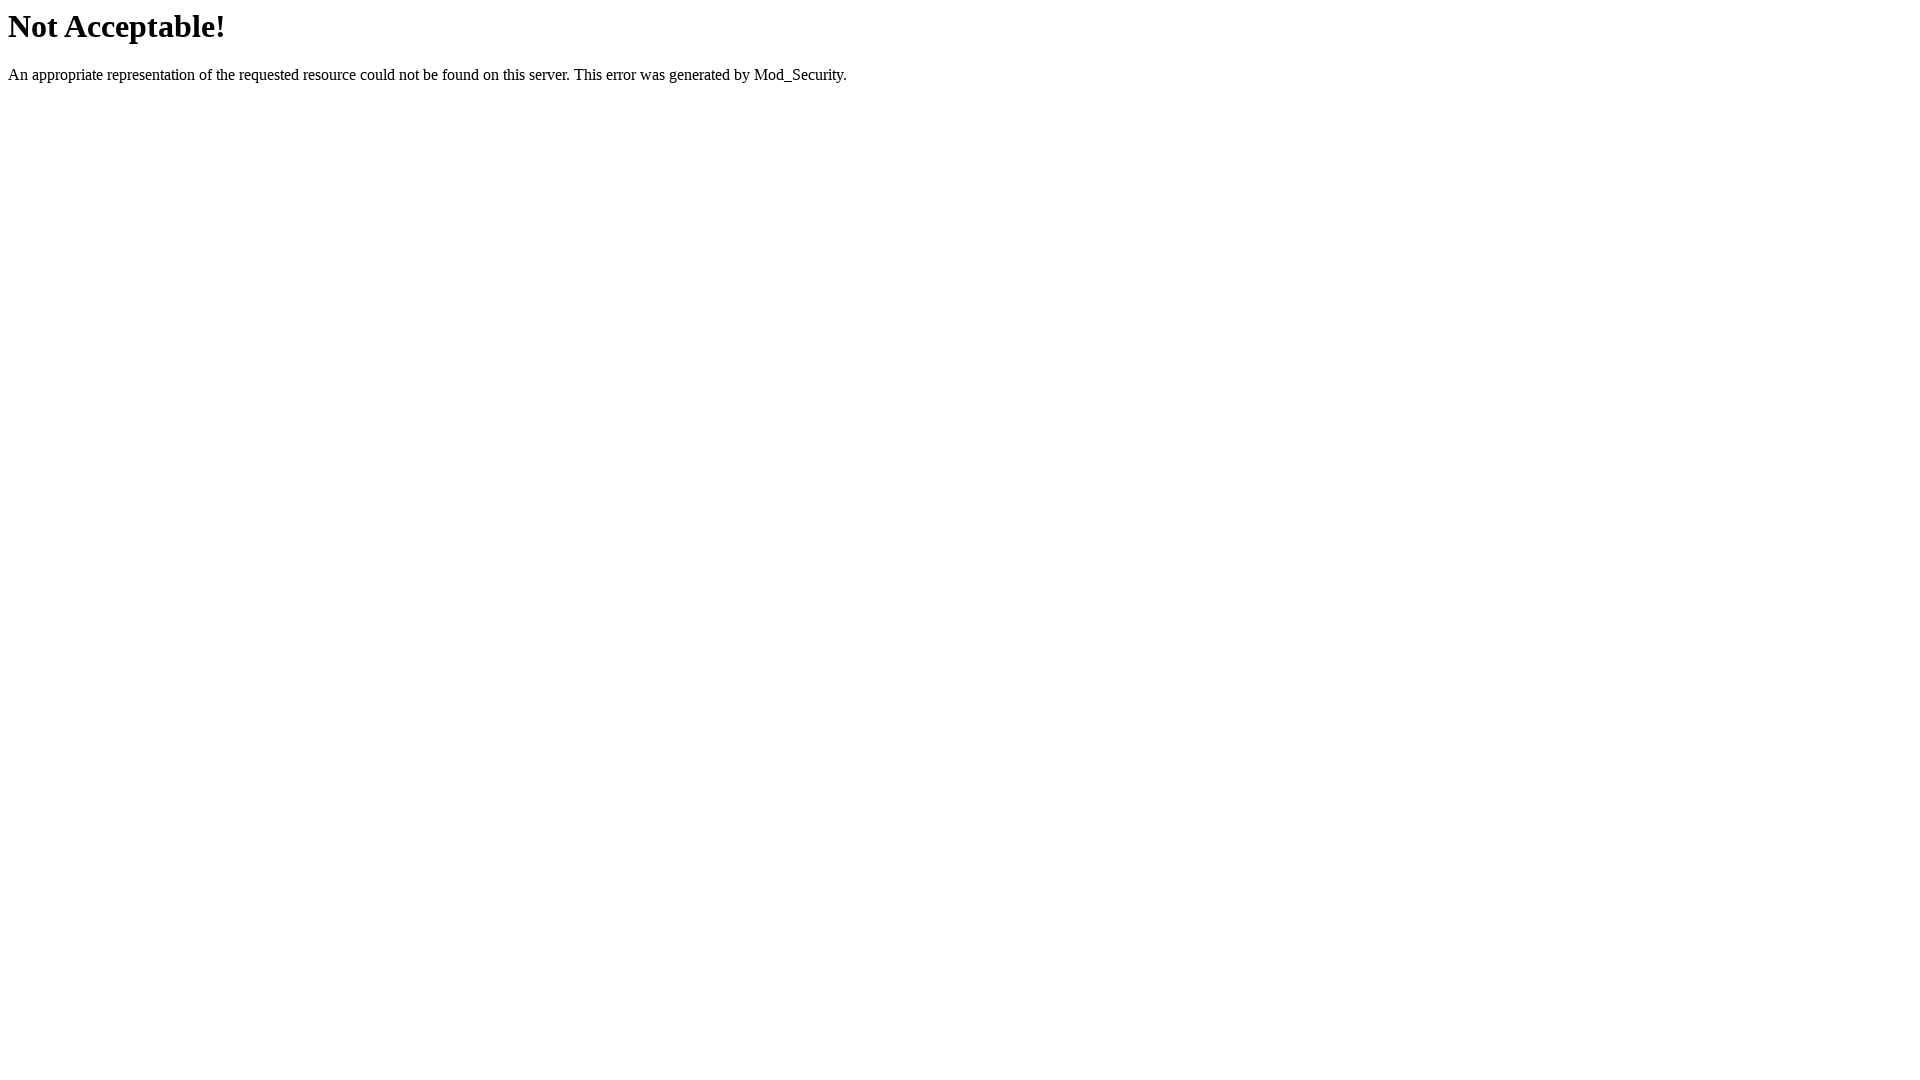